Tests dropdown selection functionality by selecting different options and verifying the selected values

Starting URL: https://the-internet.herokuapp.com/dropdown

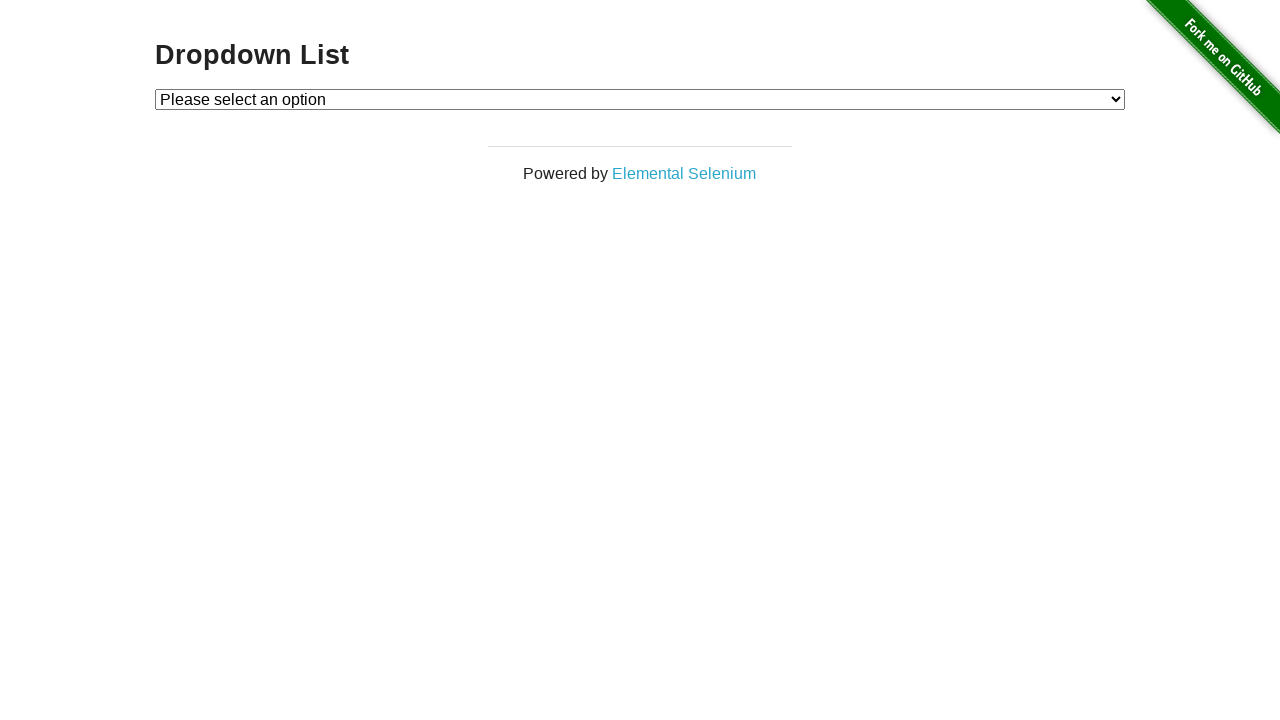

Selected option 1 from dropdown on #dropdown
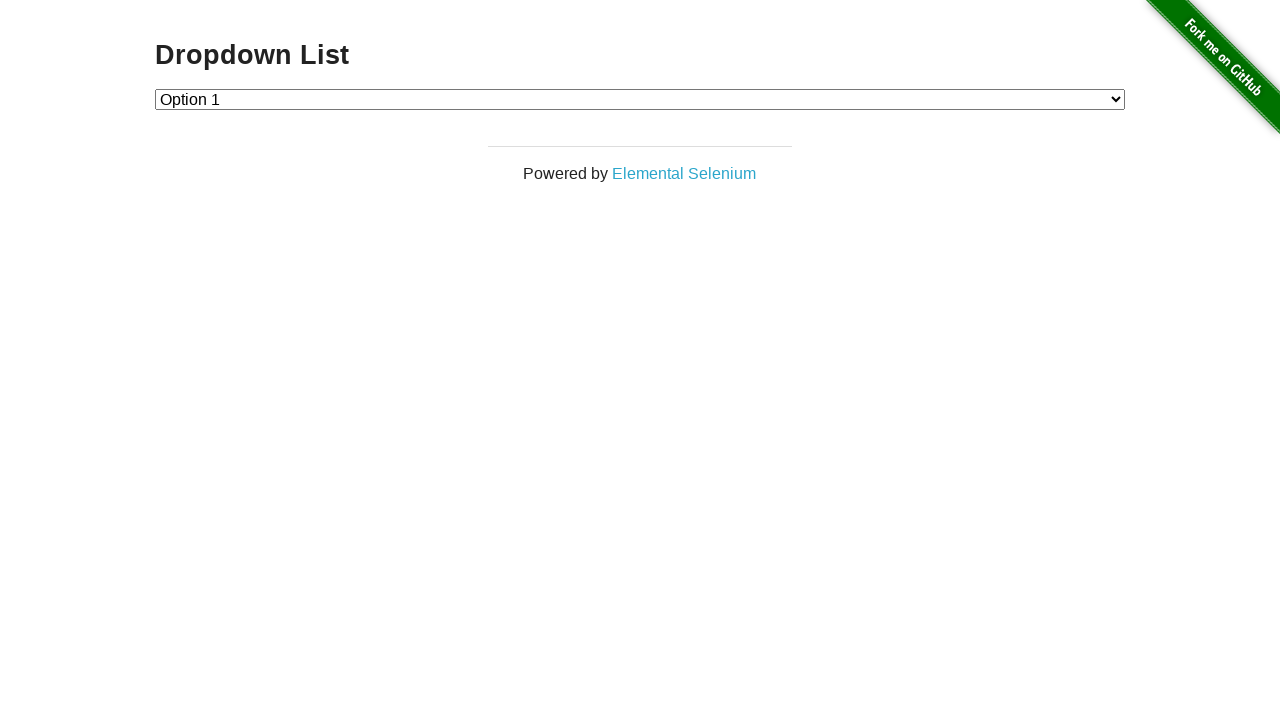

Retrieved selected value from dropdown
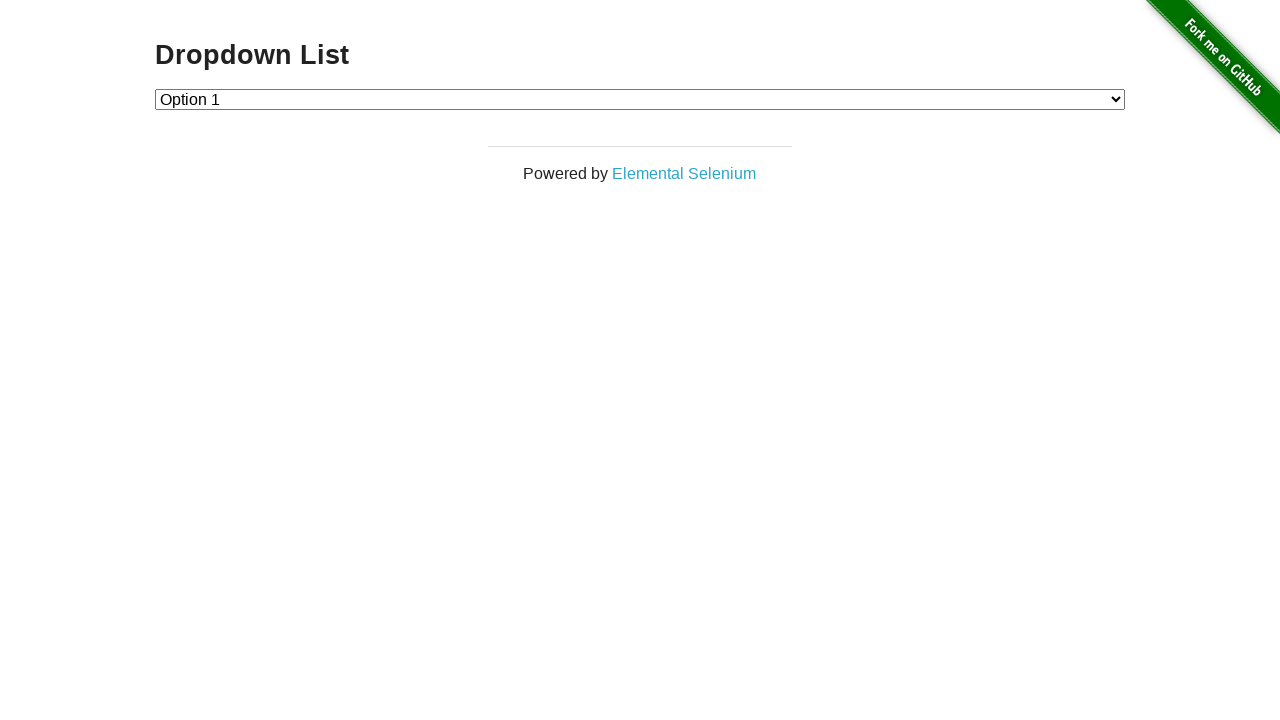

Verified that option 1 is selected
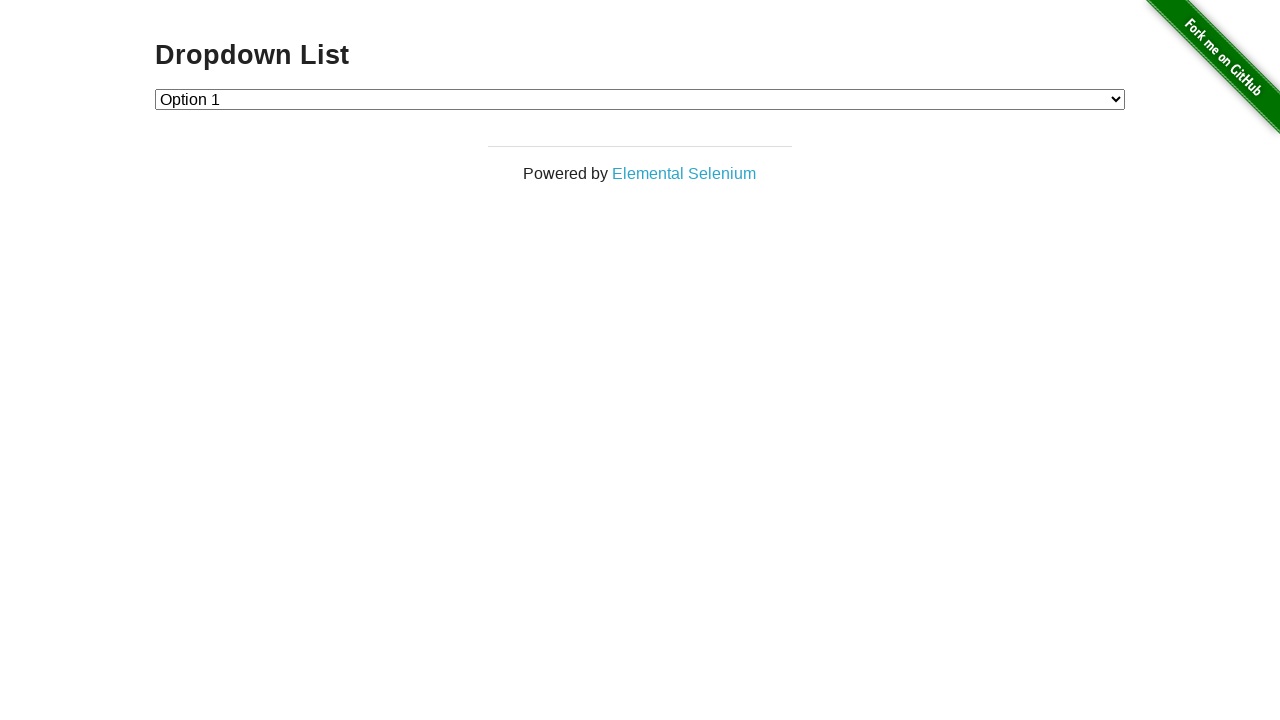

Selected option 2 from dropdown on #dropdown
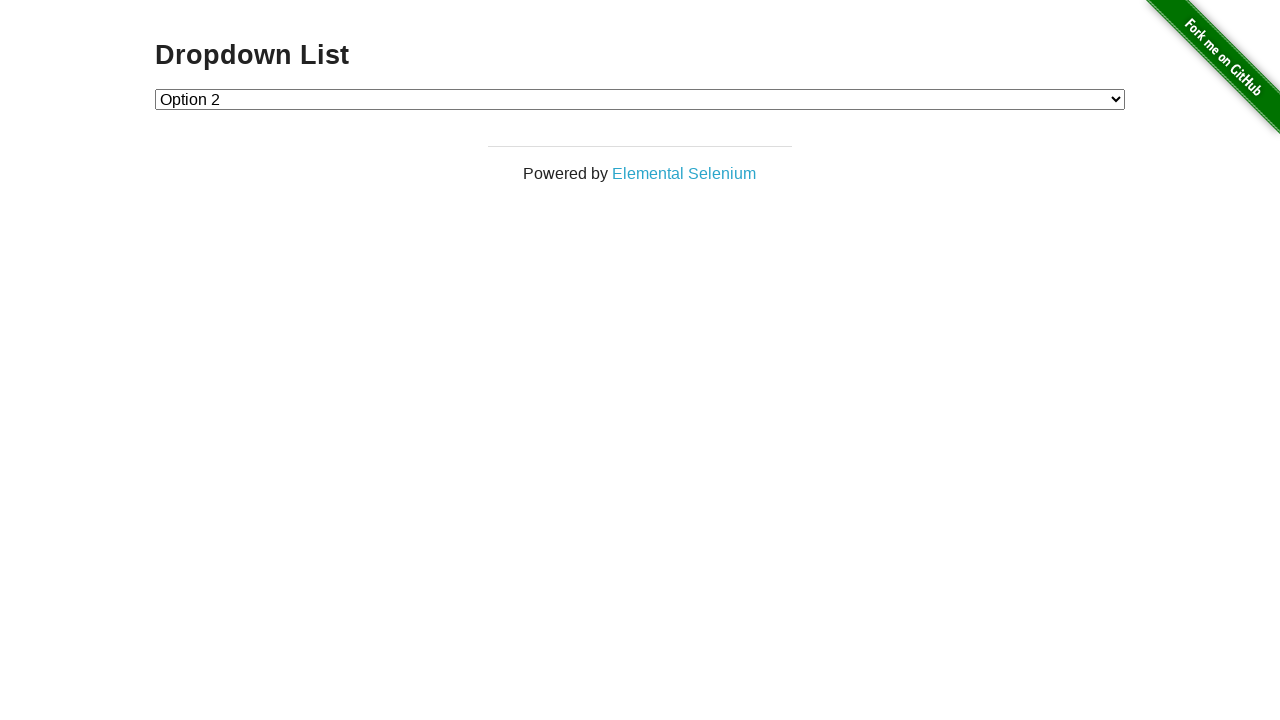

Retrieved selected value from dropdown
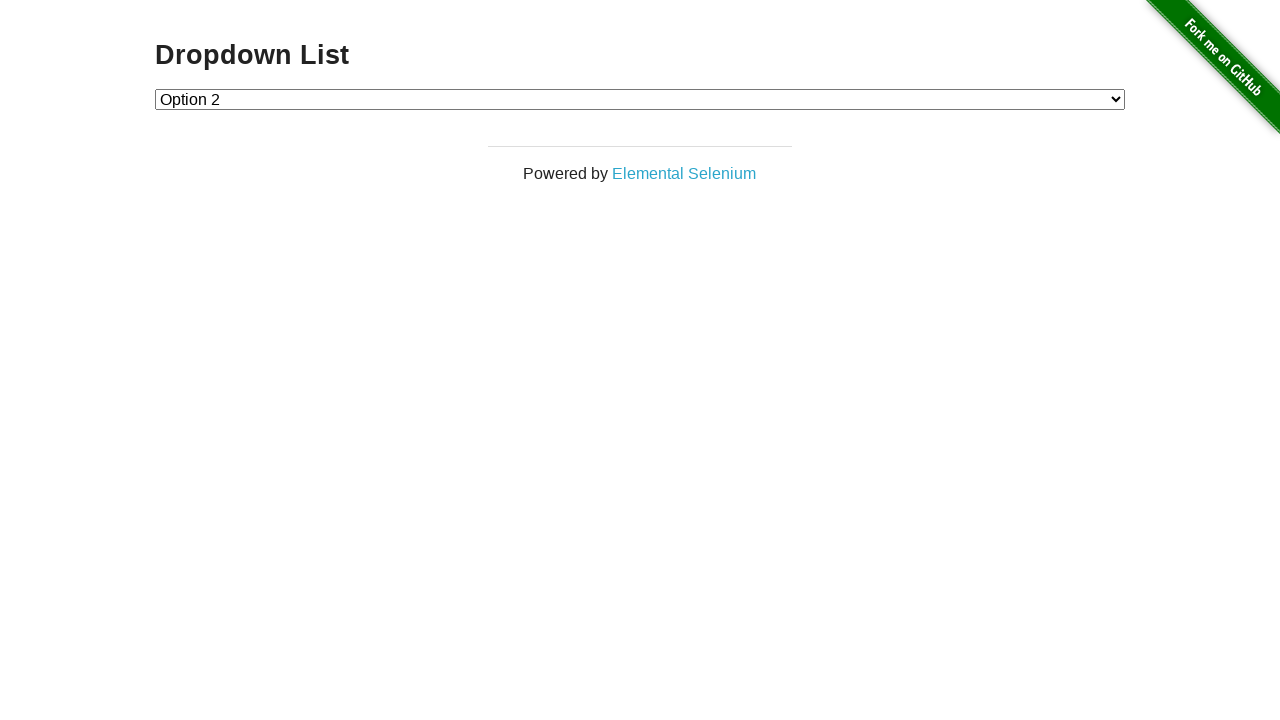

Verified that option 2 is selected
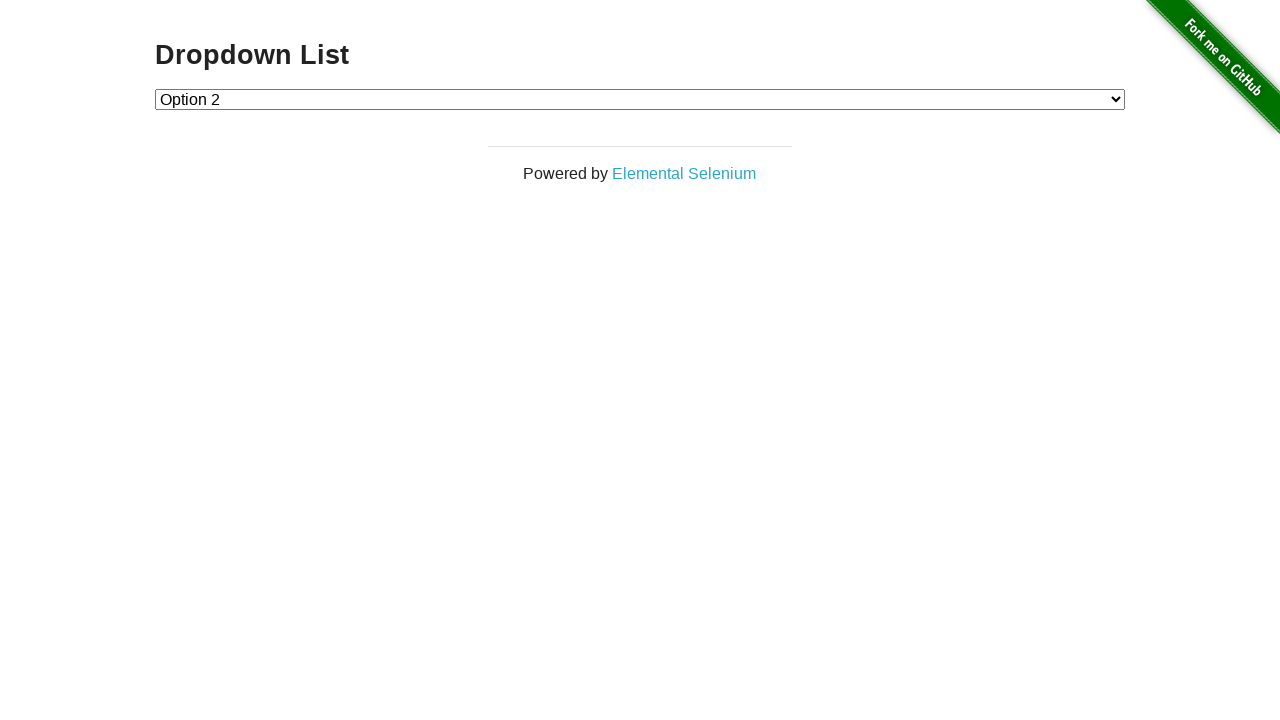

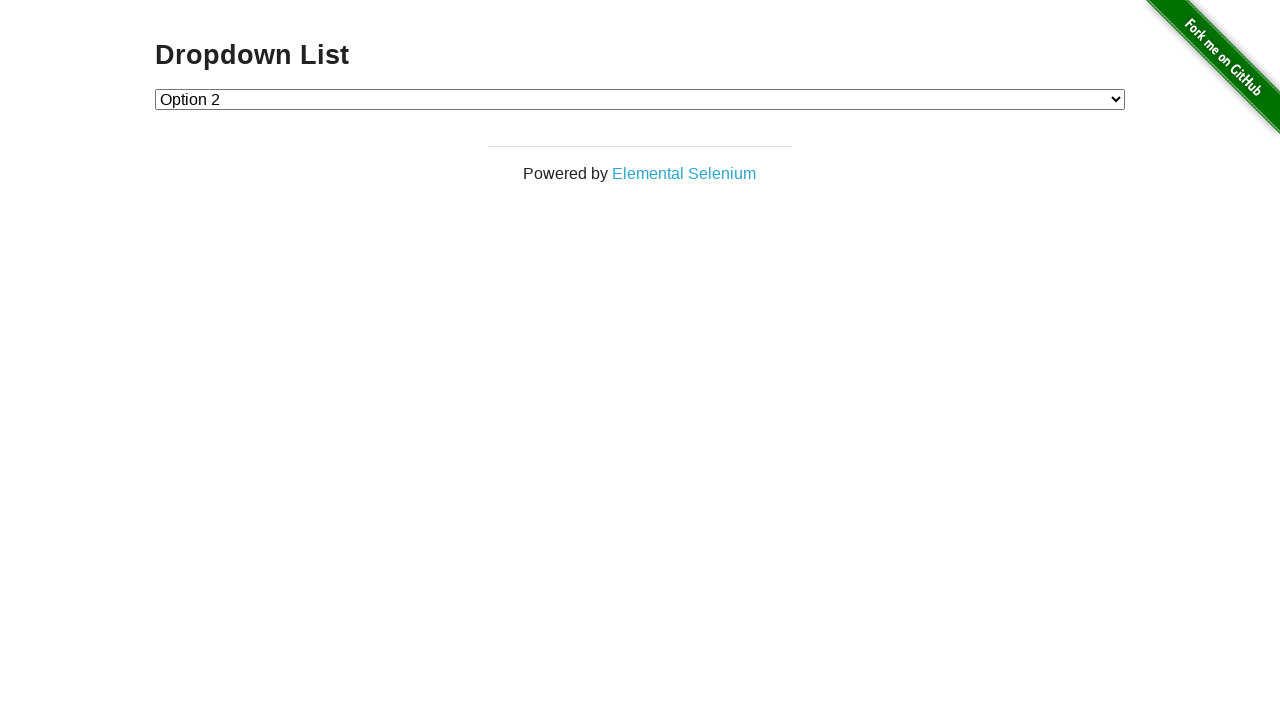